Tests the date picker by setting a date value

Starting URL: https://bonigarcia.dev/selenium-webdriver-java/web-form.html

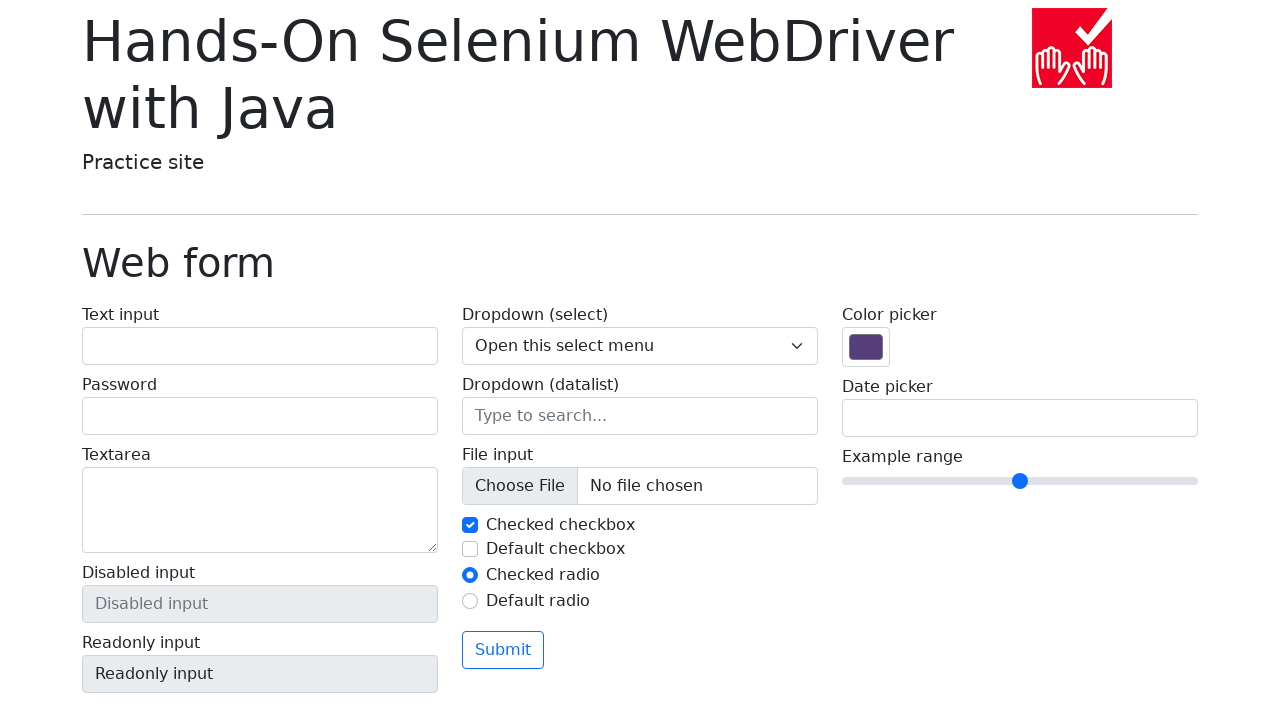

Date picker input field is visible
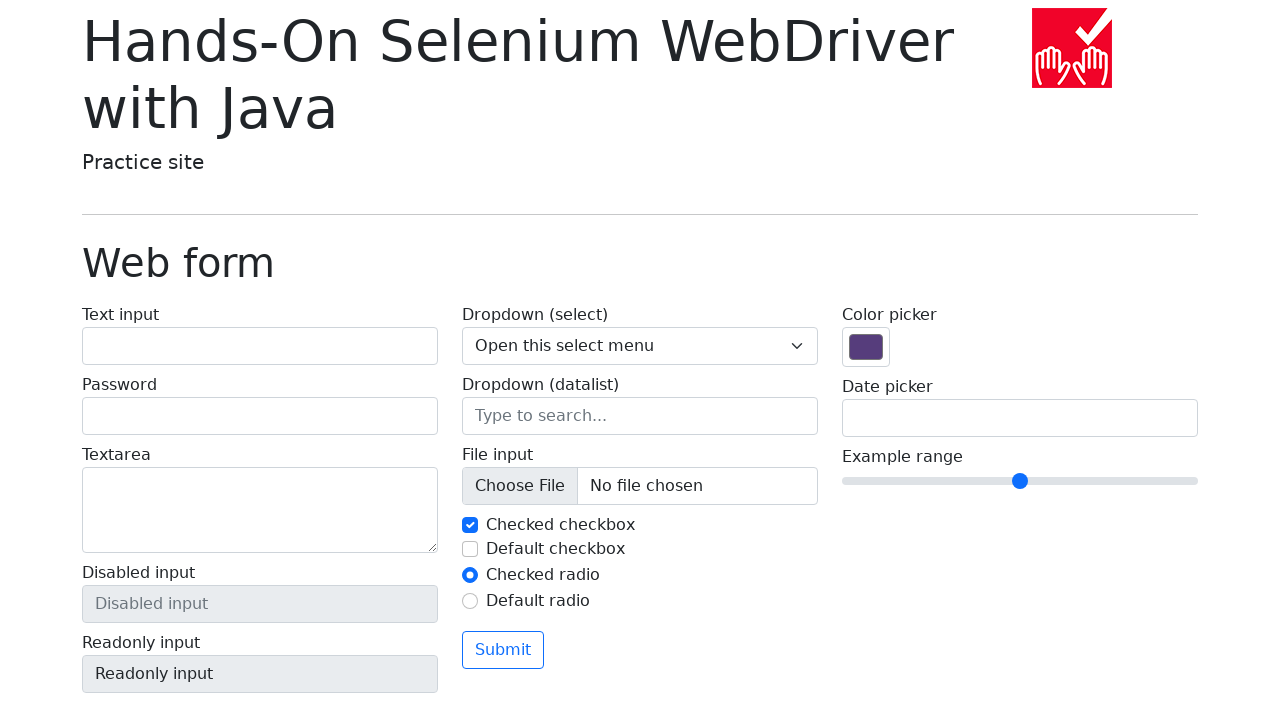

Filled date picker with value '2024-03-15' on input[name='my-date']
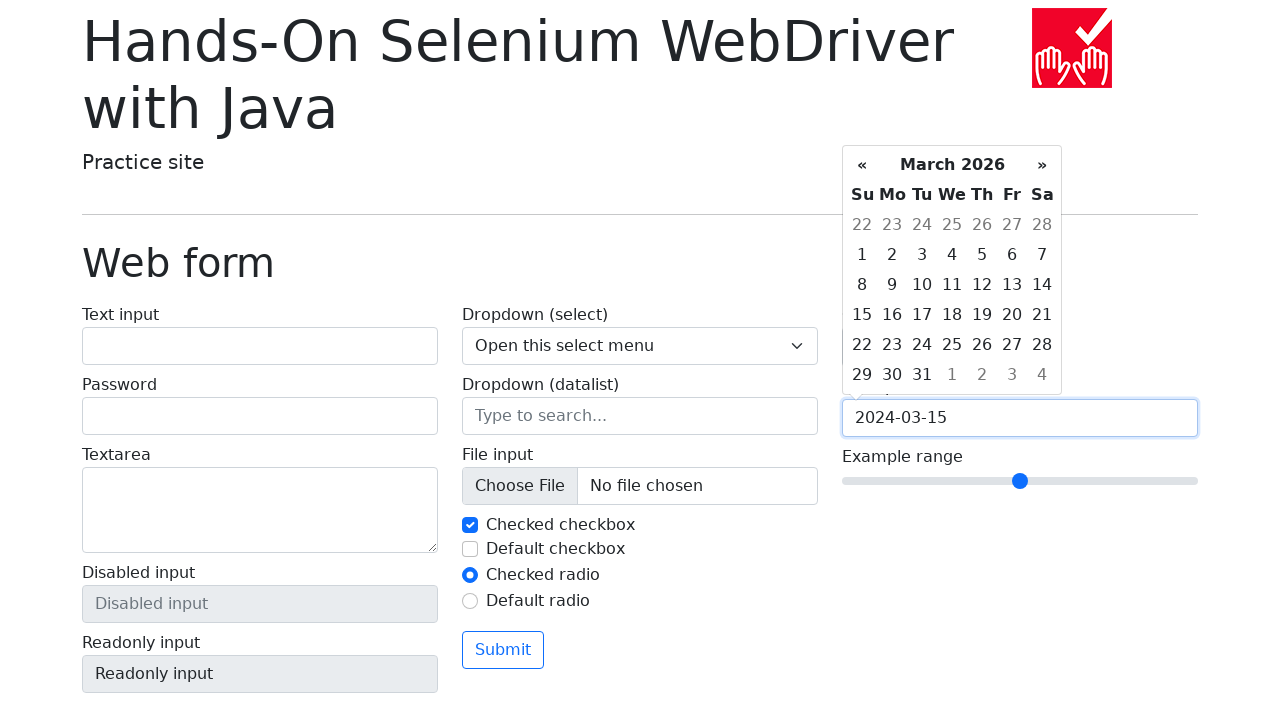

Verified date picker contains correct value '2024-03-15'
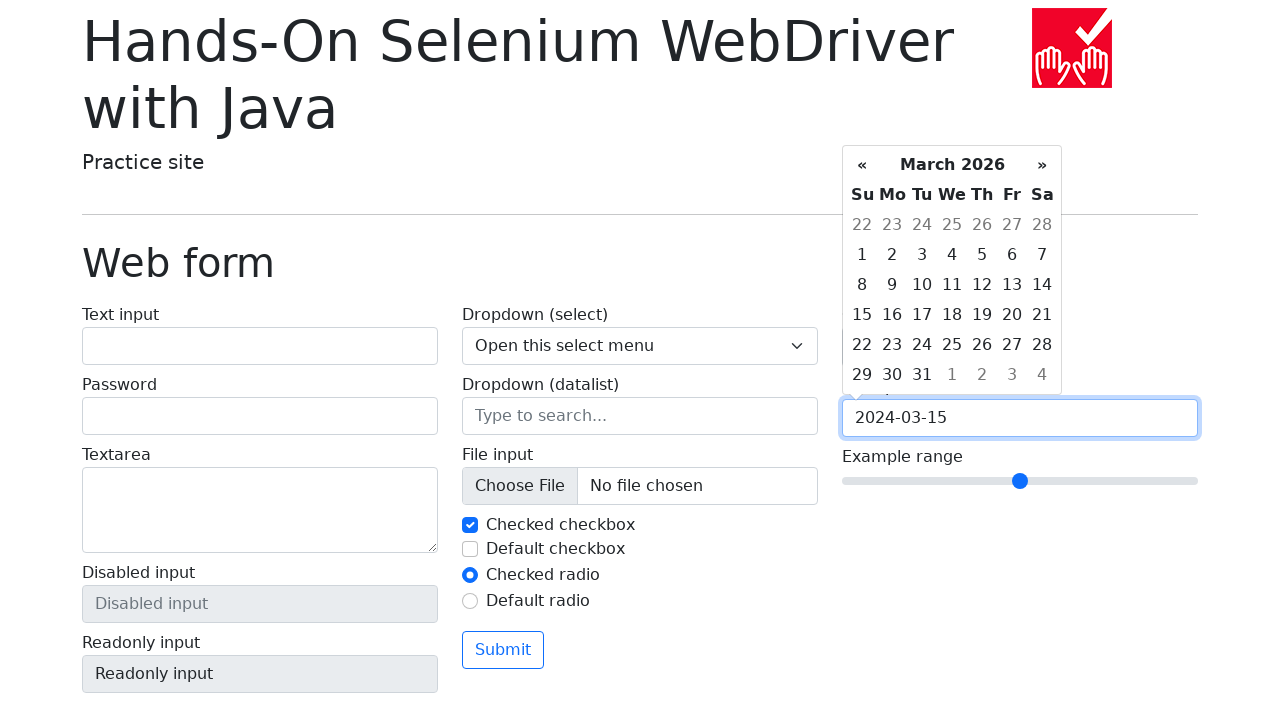

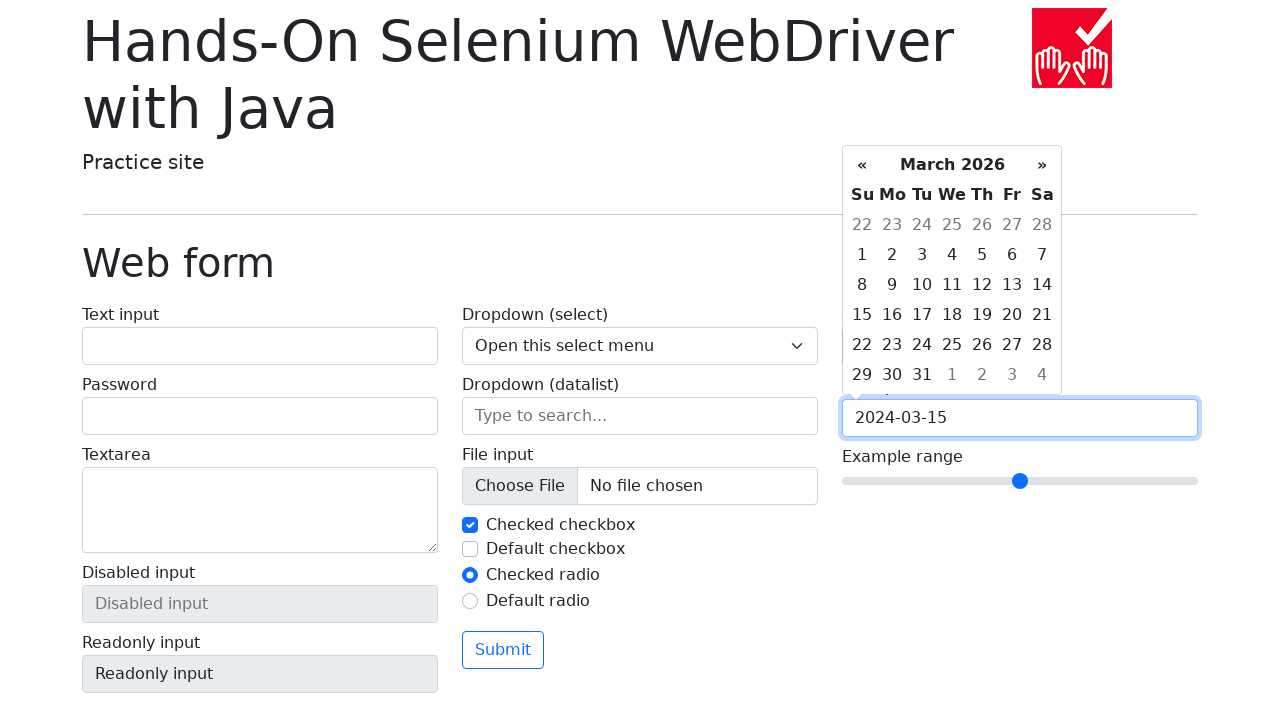